Tests checkbox functionality by ensuring both checkboxes on the page are selected, clicking them if they are not already checked

Starting URL: https://the-internet.herokuapp.com/checkboxes

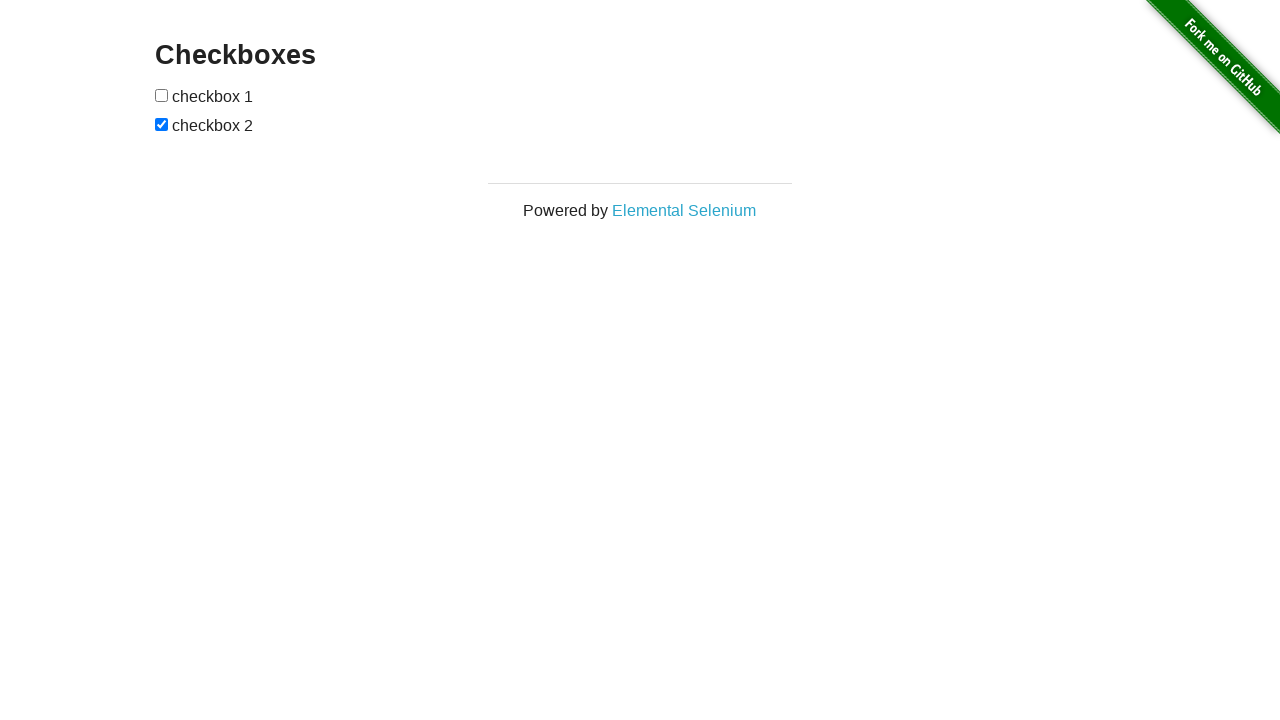

Located first checkbox element
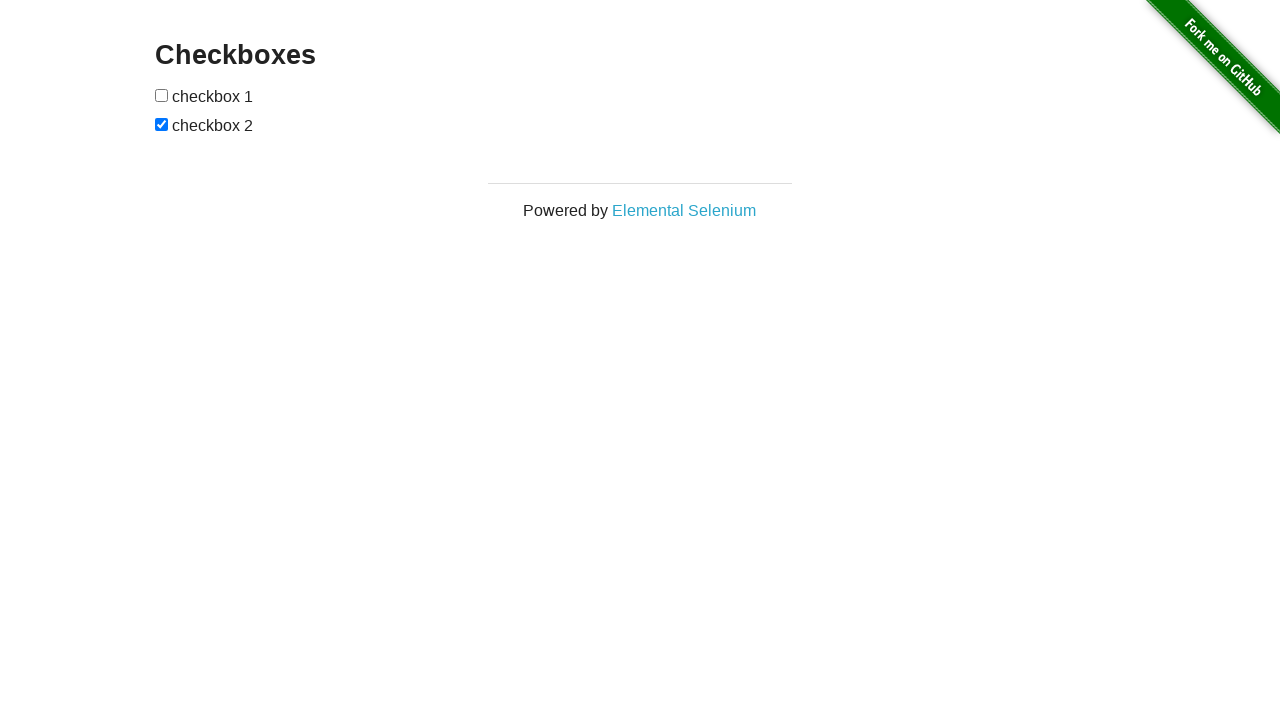

Located second checkbox element
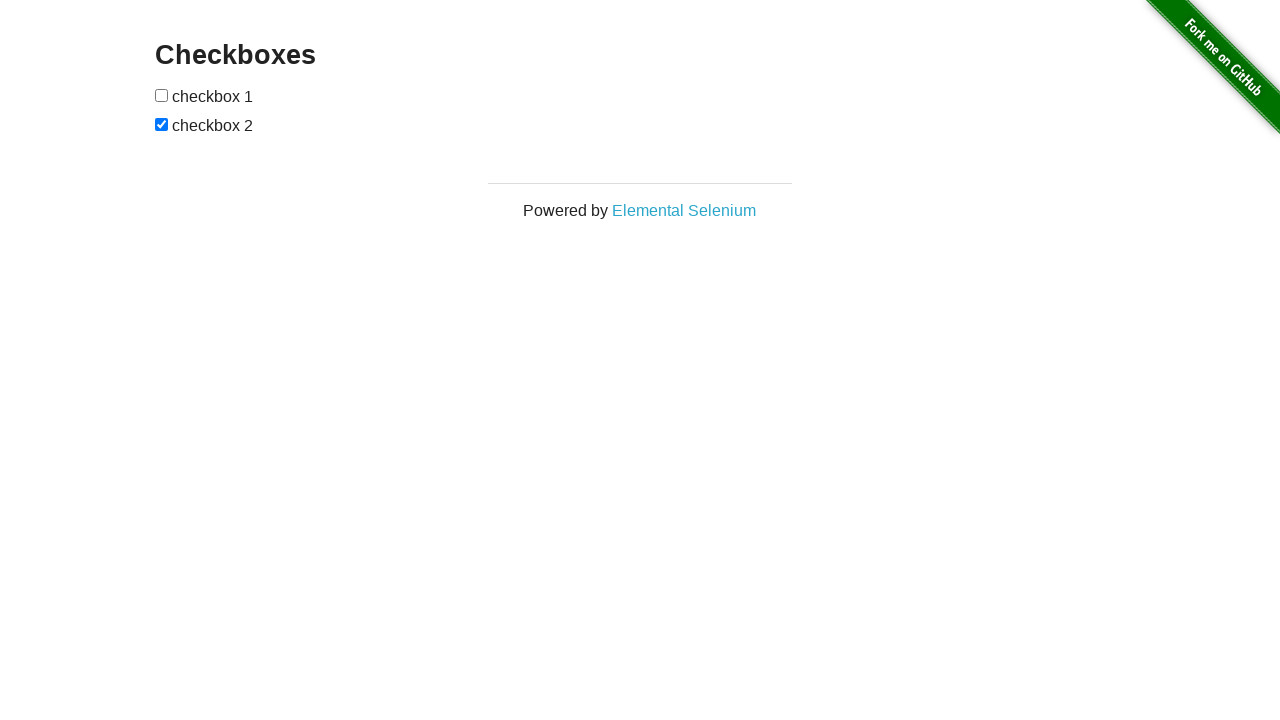

First checkbox was not checked
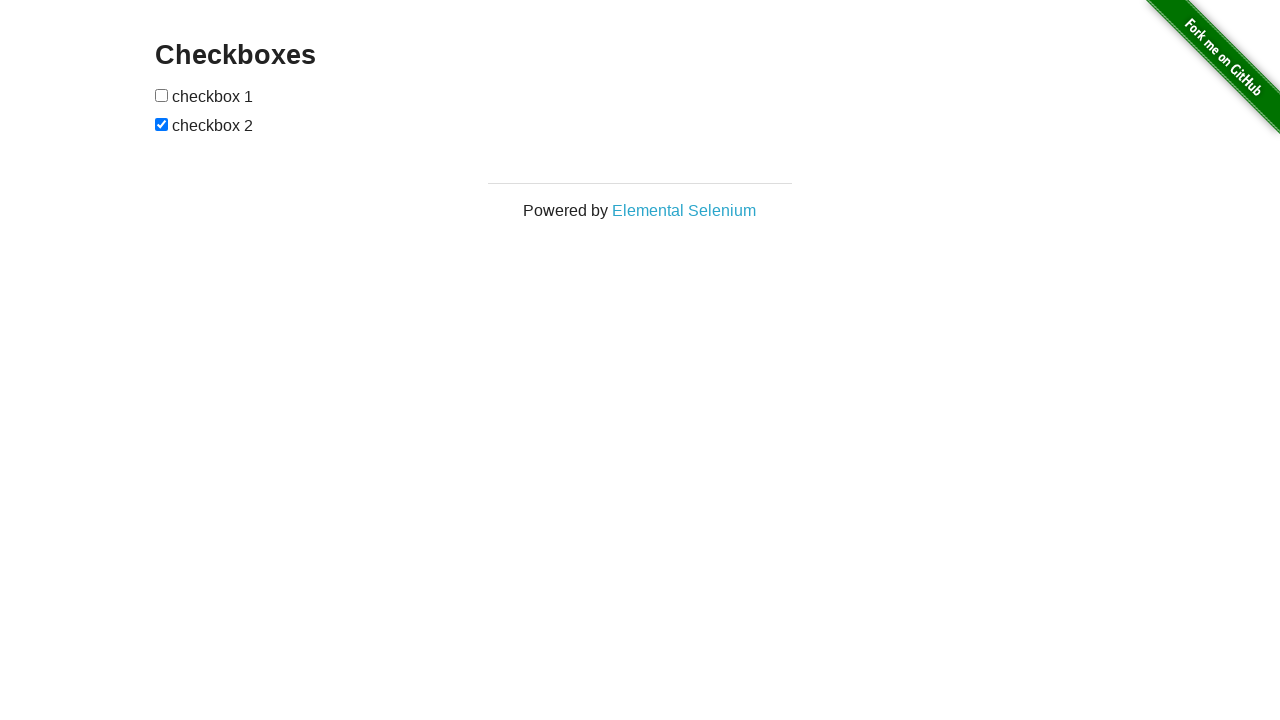

Clicked first checkbox to select it at (162, 95) on (//input[@type='checkbox'])[1]
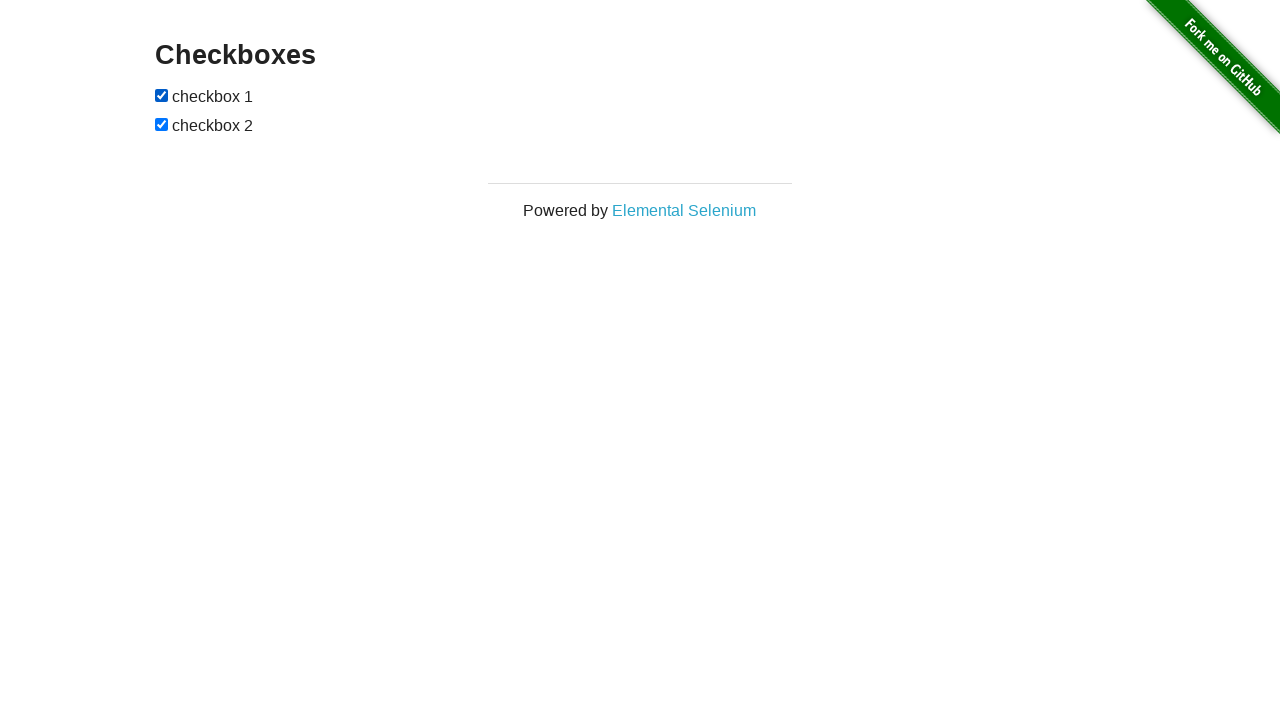

Second checkbox was already checked
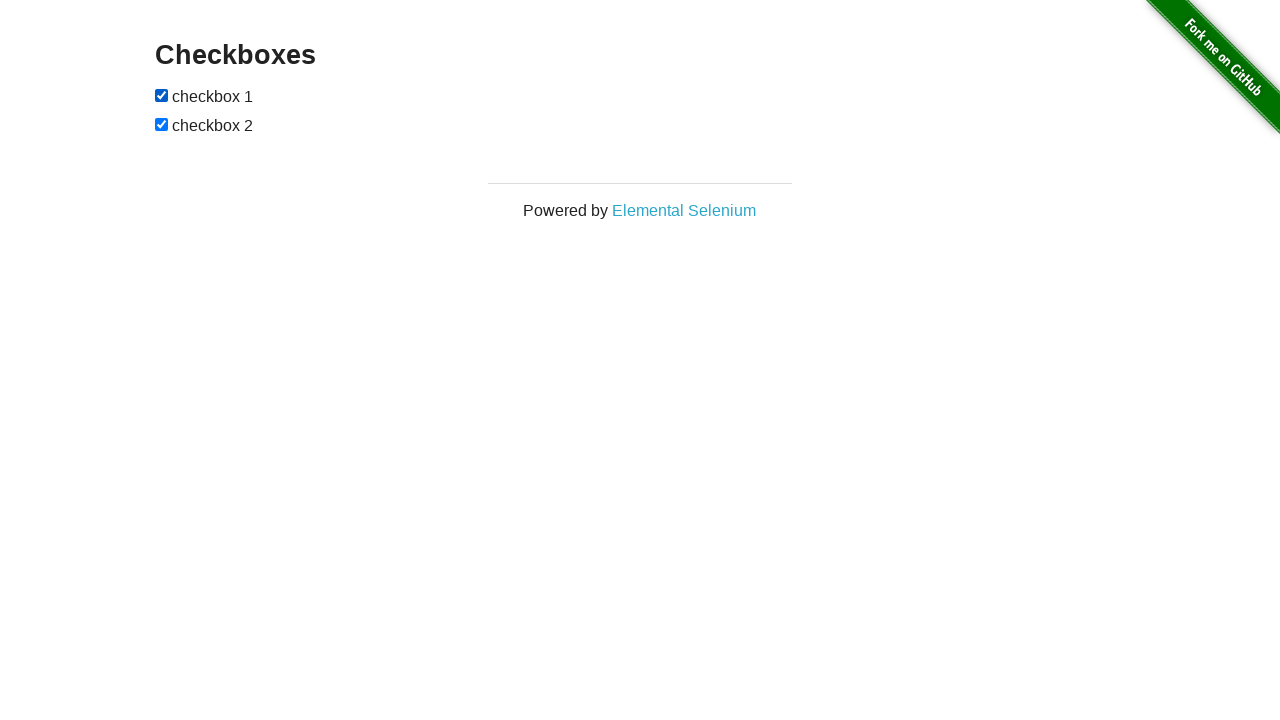

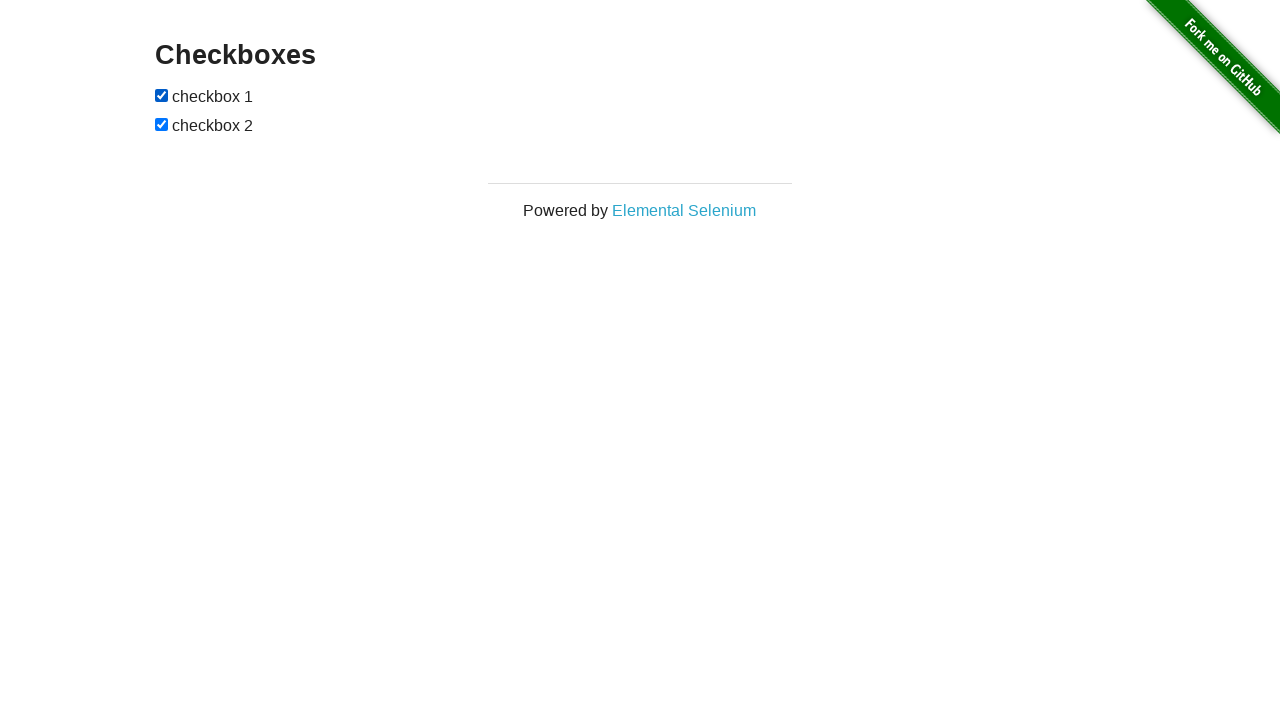